Tests drag and drop functionality within an iframe on the jQuery UI droppable demo page

Starting URL: https://jqueryui.com/droppable/

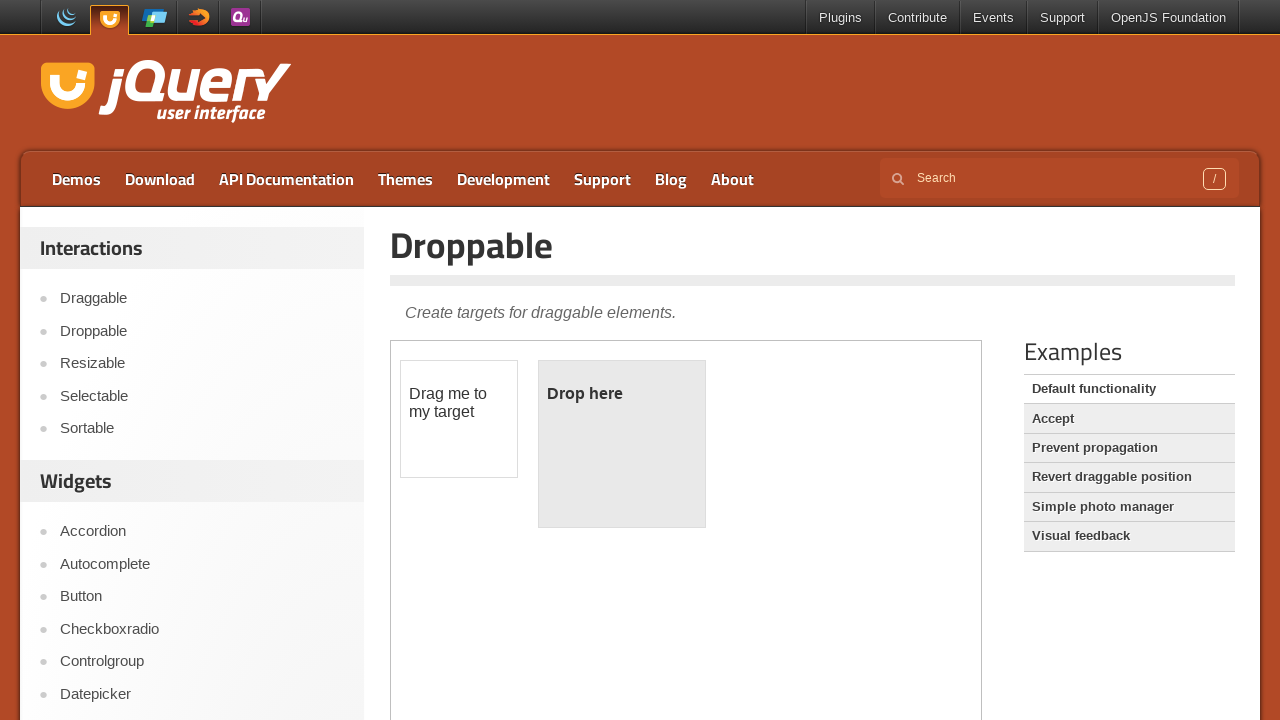

Navigated to jQuery UI droppable demo page
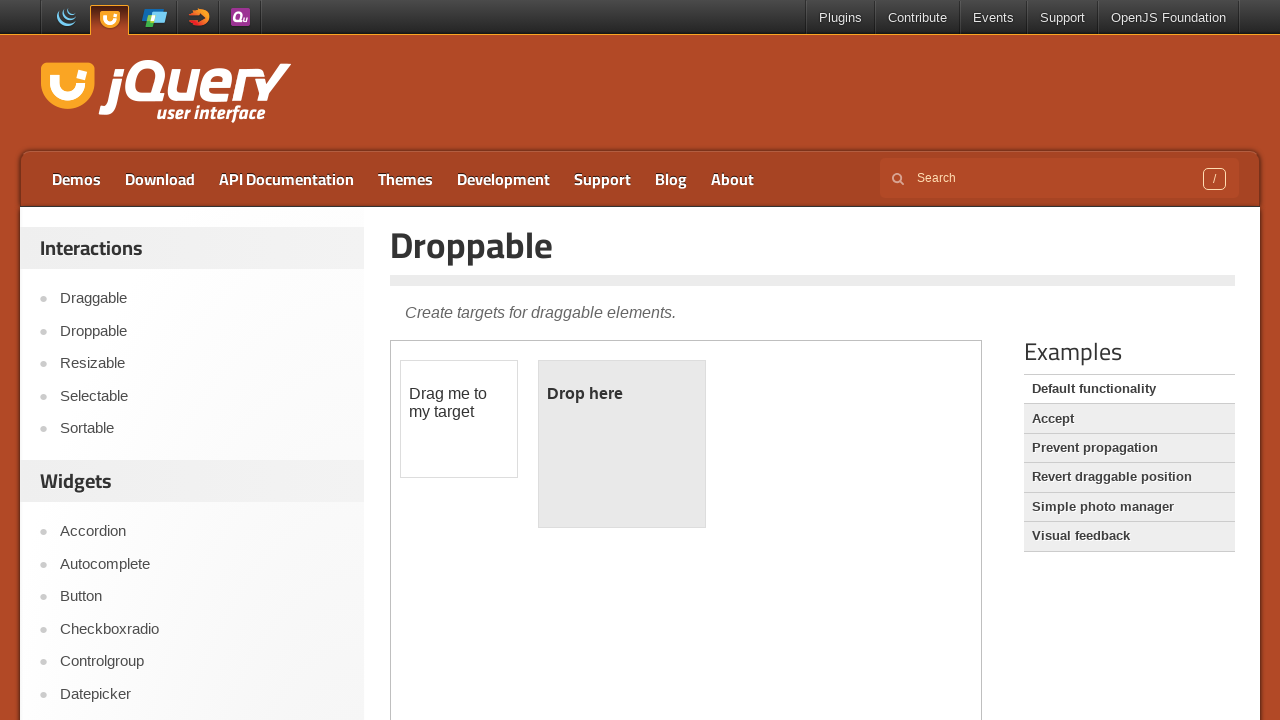

Located the demo iframe
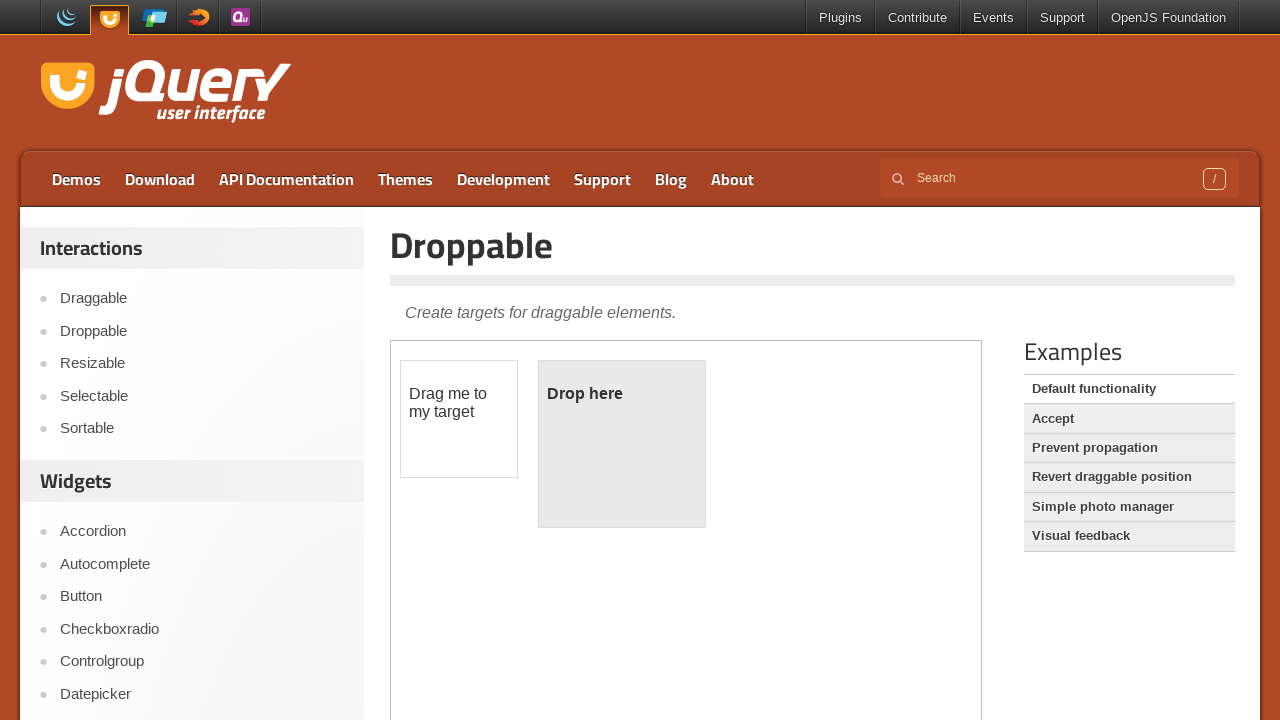

Located draggable element within iframe
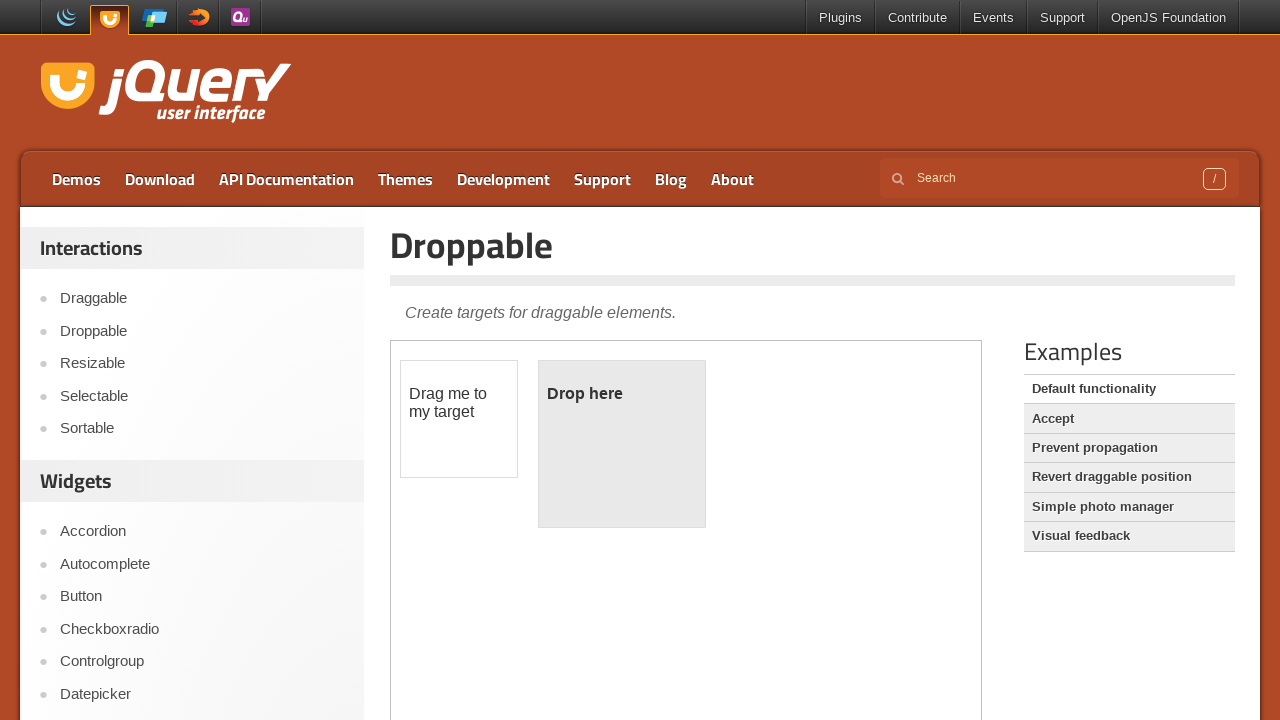

Located droppable element within iframe
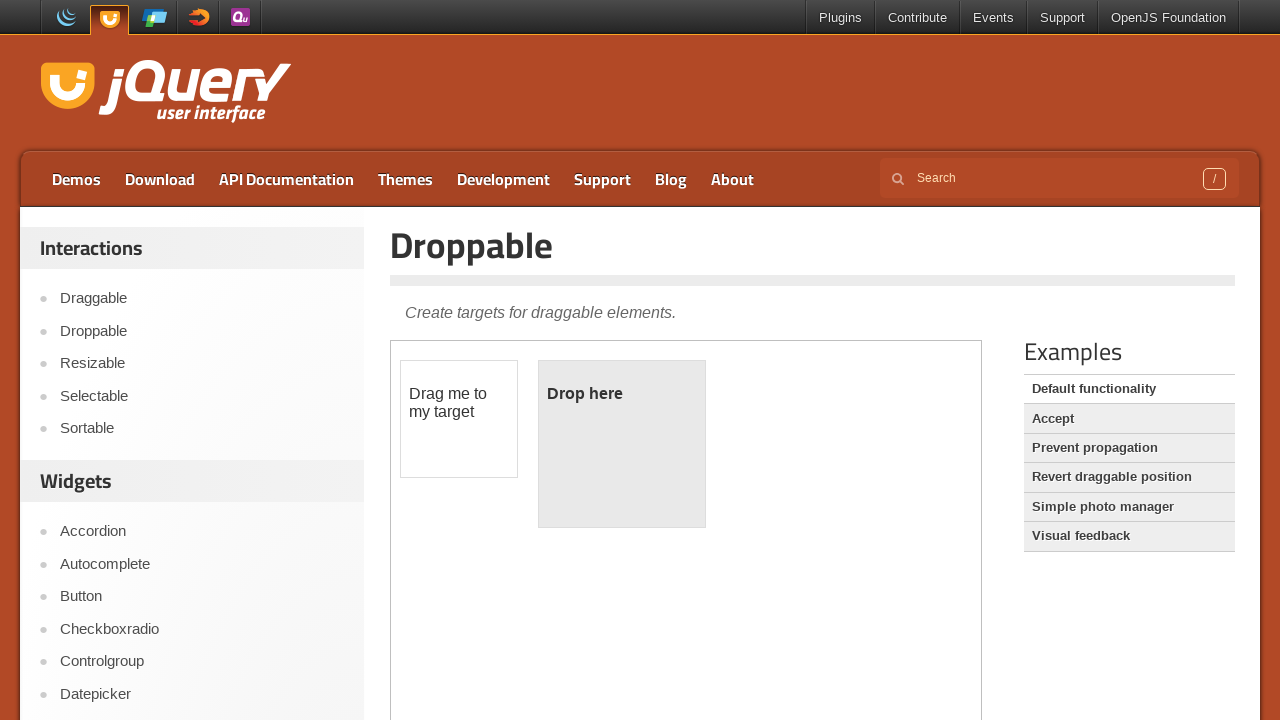

Performed drag and drop of draggable element onto droppable element at (622, 444)
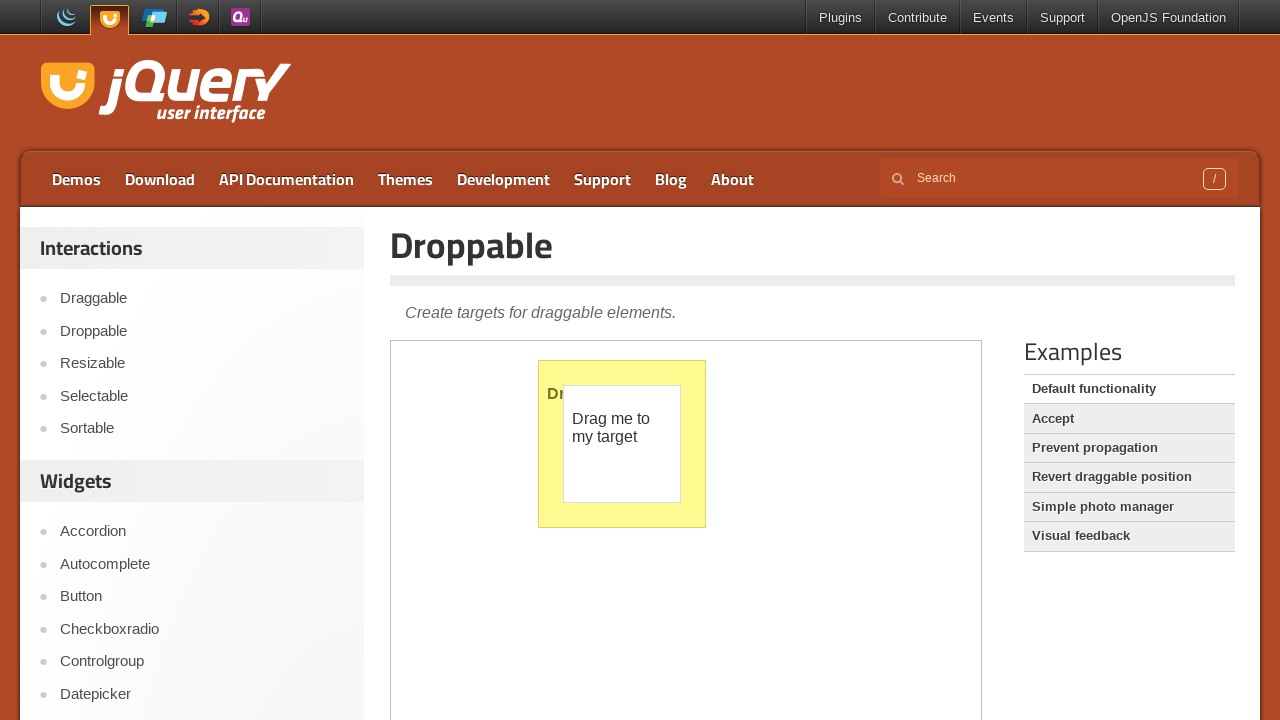

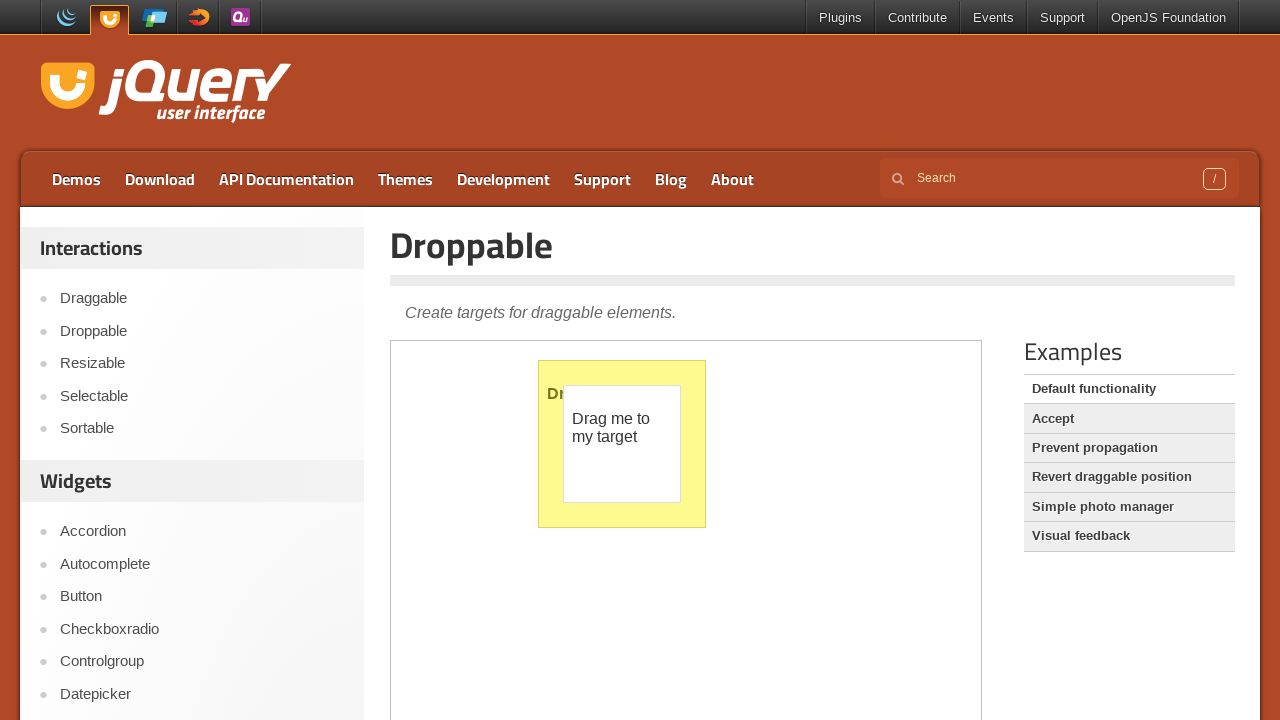